Tests mobile device emulation by setting device metrics (width: 375, height: 812, mobile viewport with scale factor 50) and navigating to the Selenium website to verify the page loads correctly in mobile view.

Starting URL: https://selenium.dev/

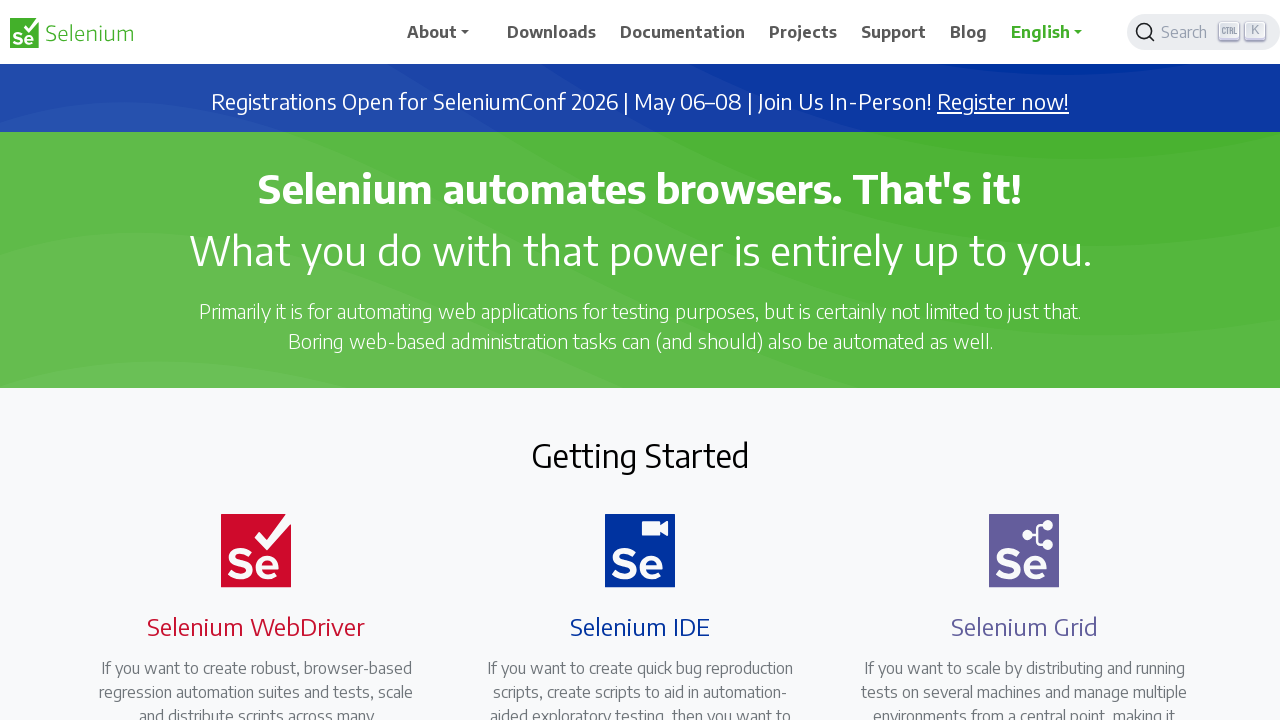

Set mobile viewport to 375x812 (iPhone X-like dimensions)
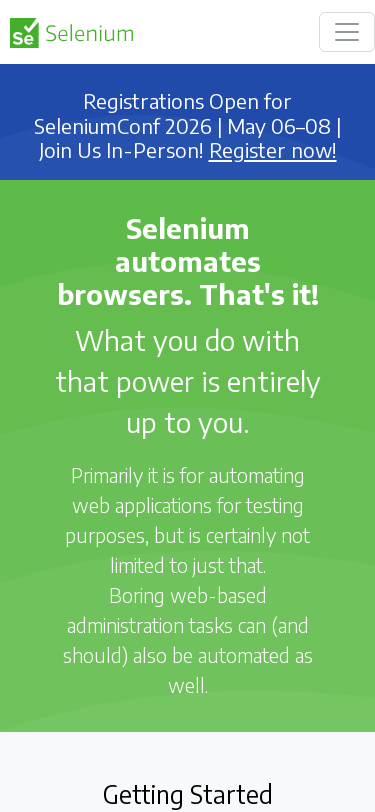

Page DOM content loaded in mobile viewport
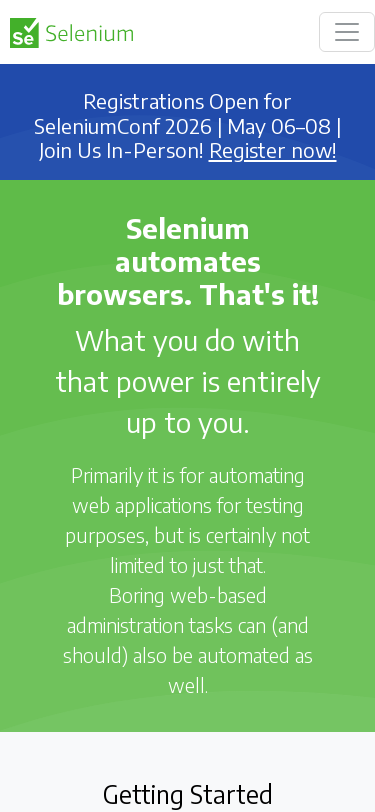

Body element confirmed to be present - page loaded successfully in mobile view
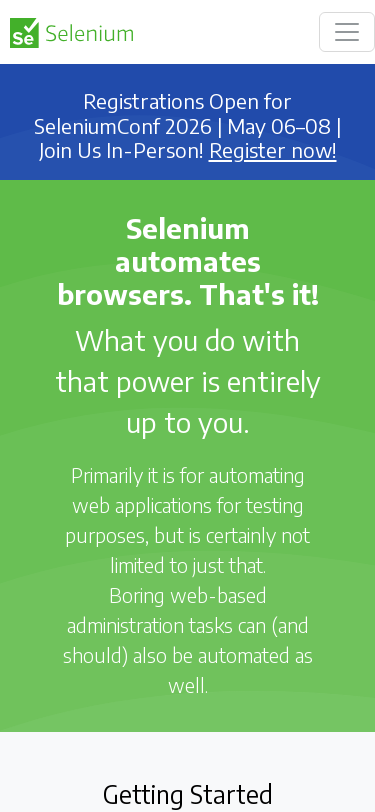

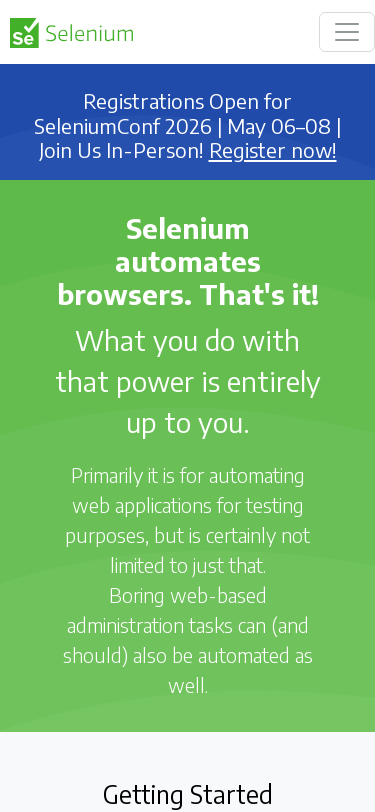